Clicks on Shoes category from home page

Starting URL: https://bearstore-testsite.smartbear.com/

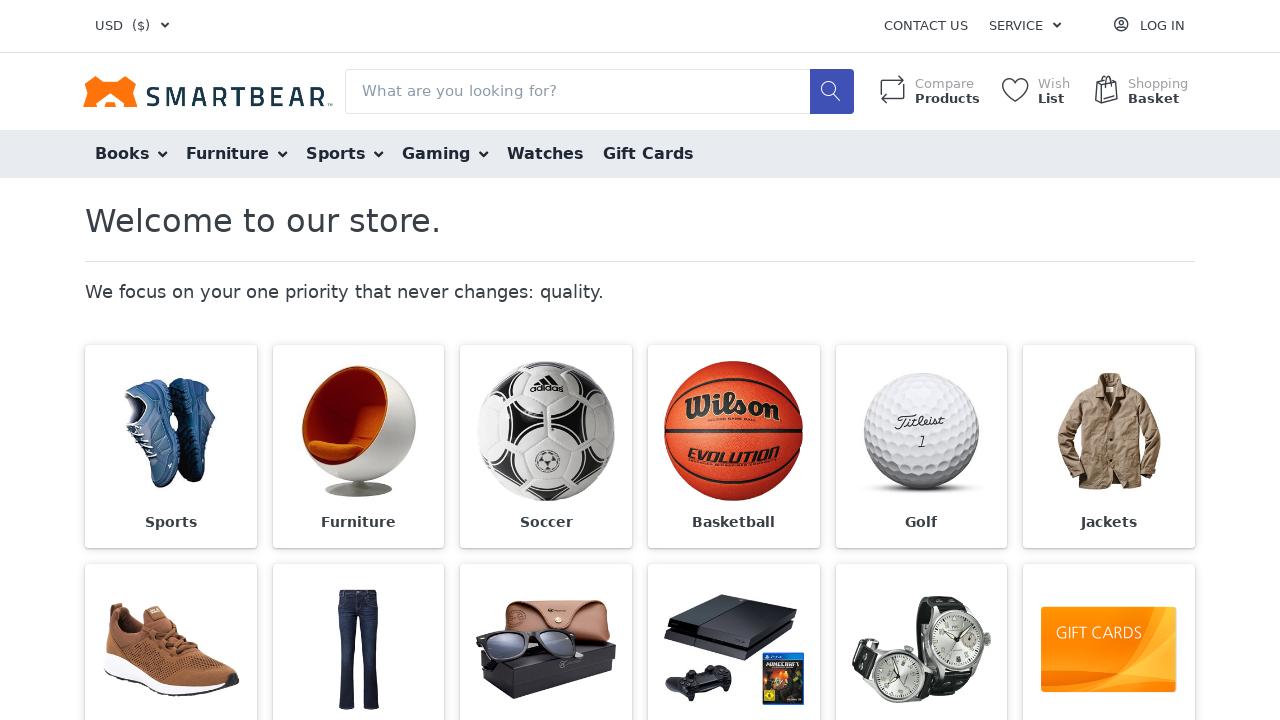

Clicked on Shoes category from home page at (171, 361) on xpath=//span[text()='Shoes']
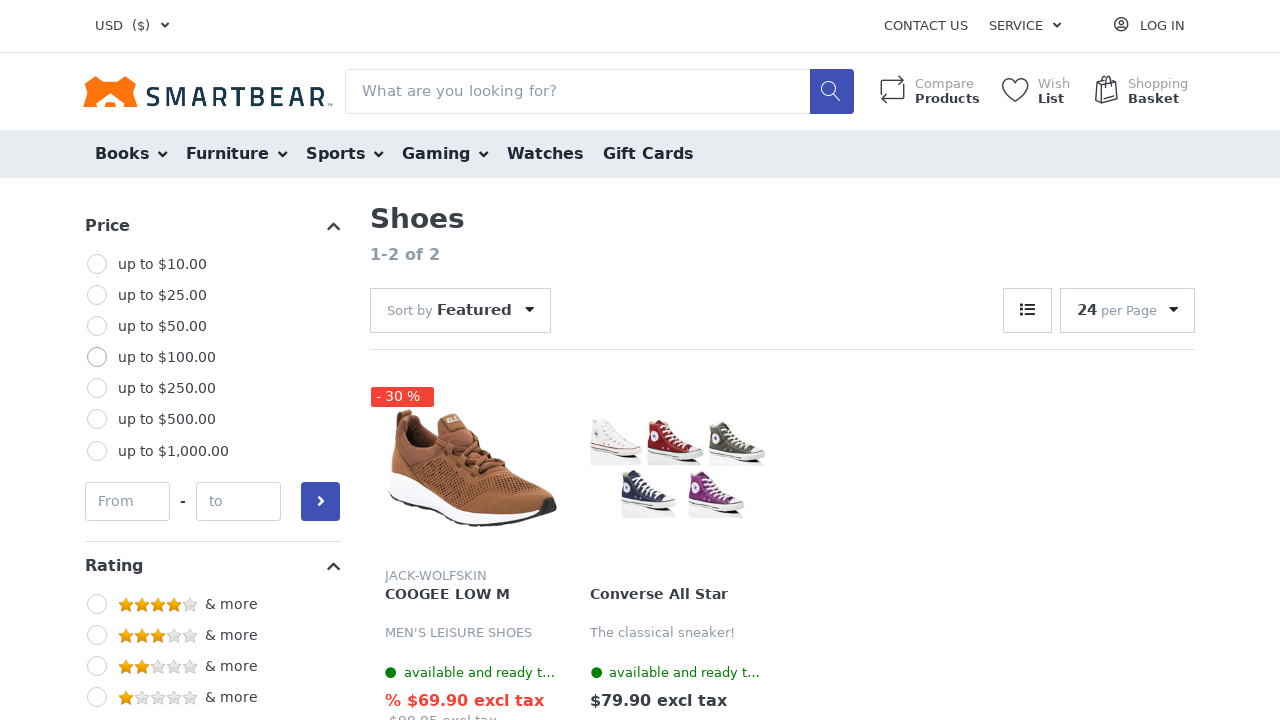

Shoes category page loaded (domcontentloaded state reached)
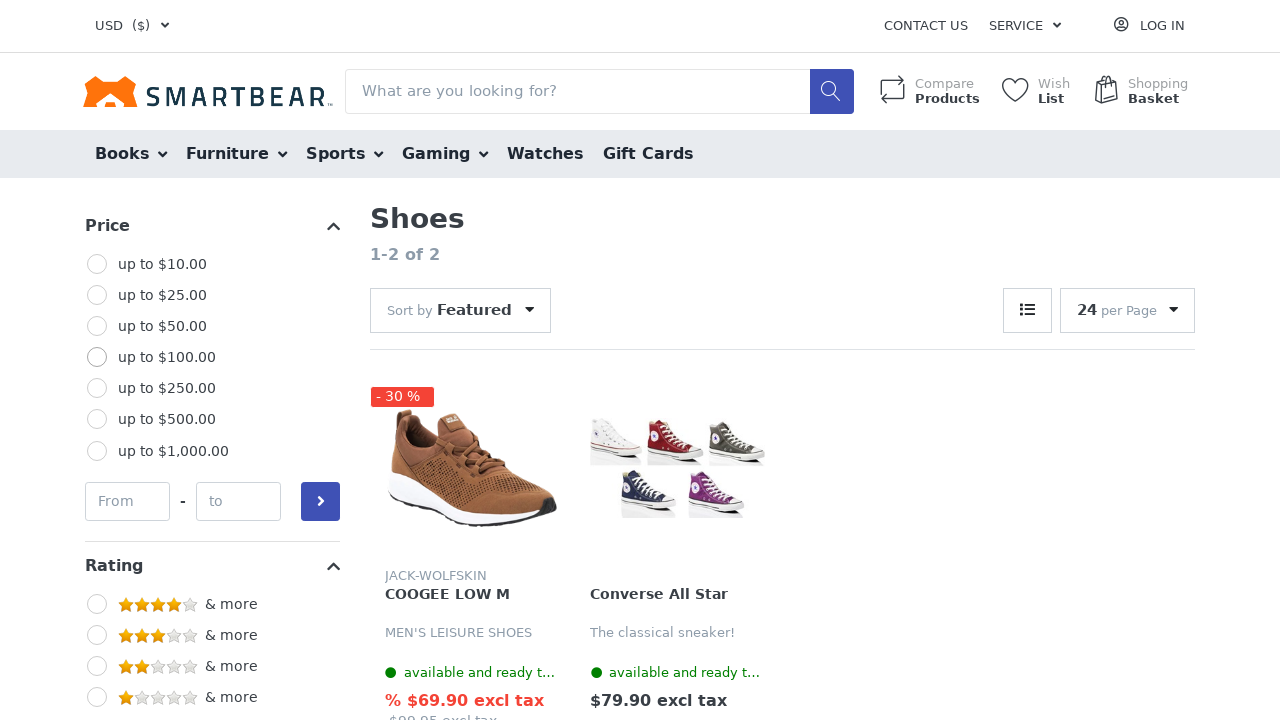

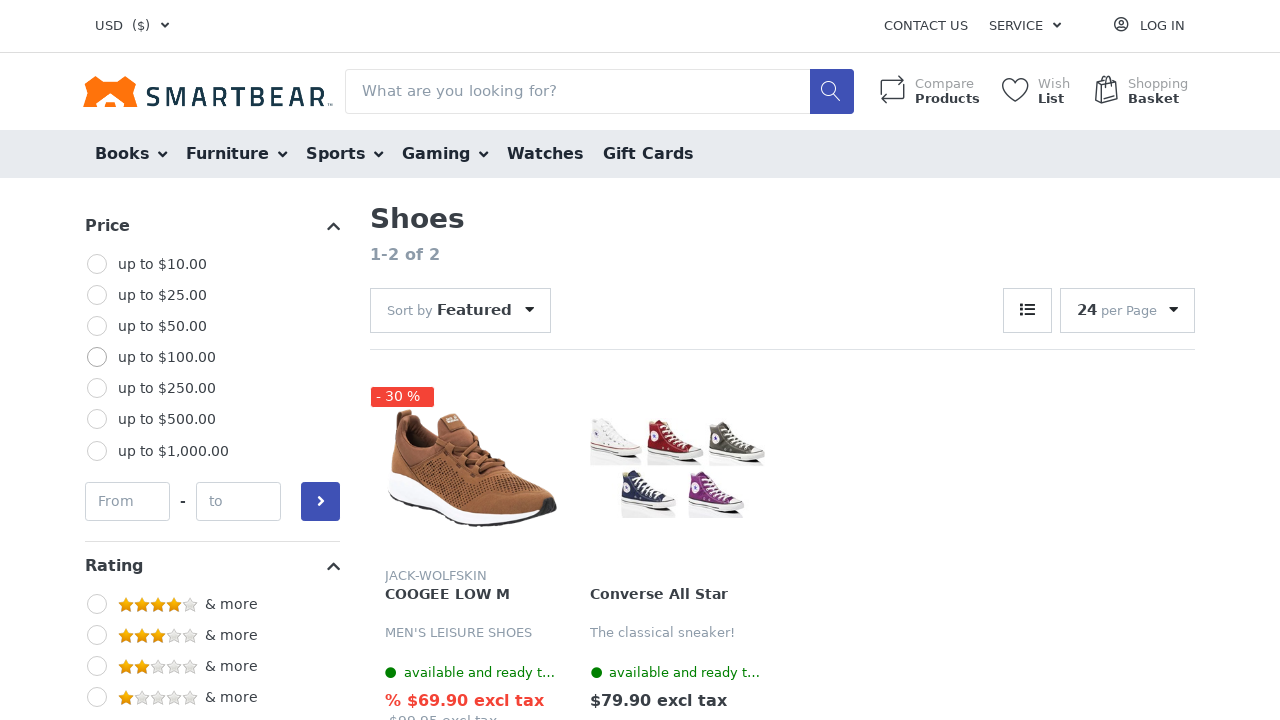